Tests dismissing a JavaScript confirm dialog by clicking a button that triggers a confirm alert, dismissing it, and verifying the cancel result message.

Starting URL: https://testcenter.techproeducation.com/index.php?page=javascript-alerts

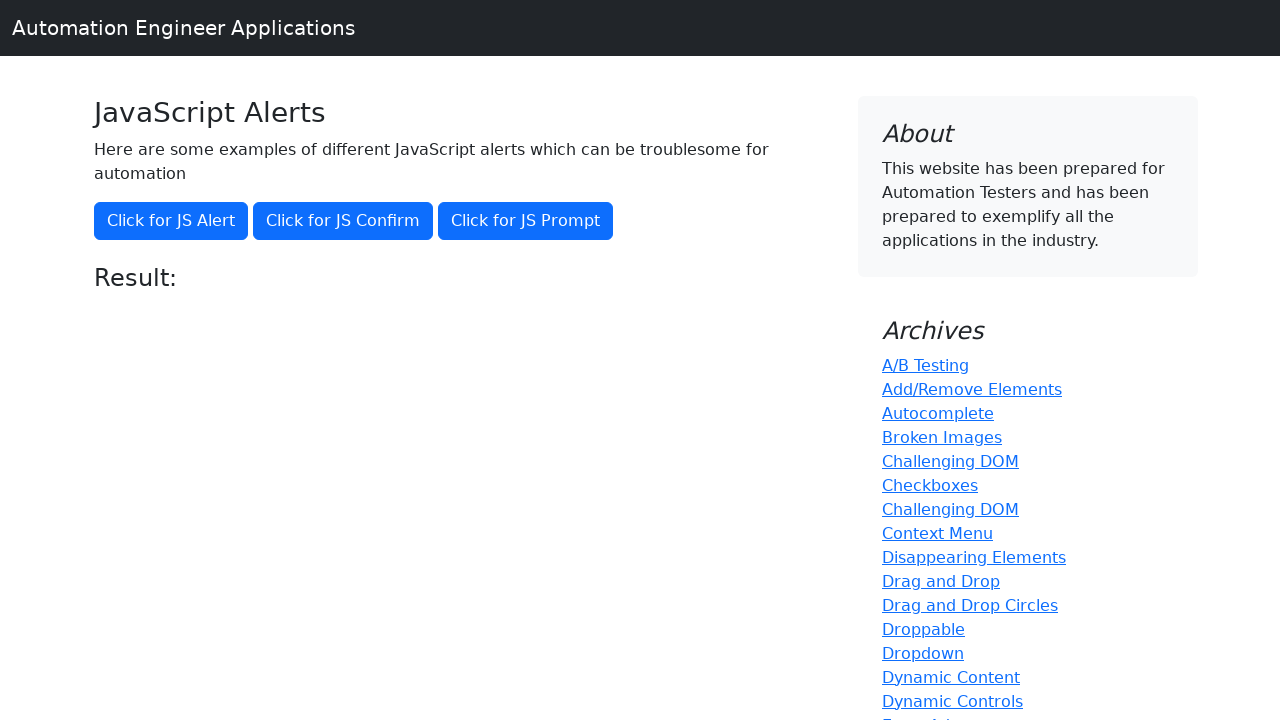

Set up dialog handler to dismiss confirm dialogs
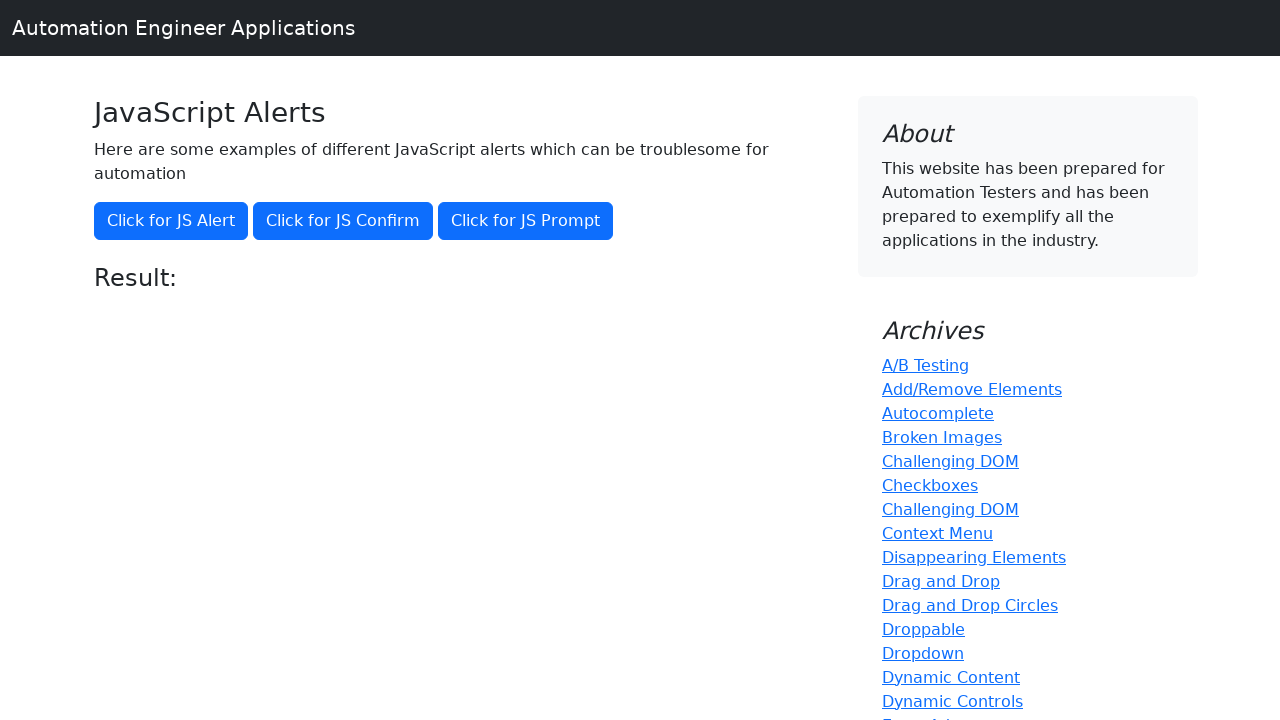

Clicked the confirm button to trigger JavaScript confirm dialog at (343, 221) on xpath=//button[@onclick='jsConfirm()']
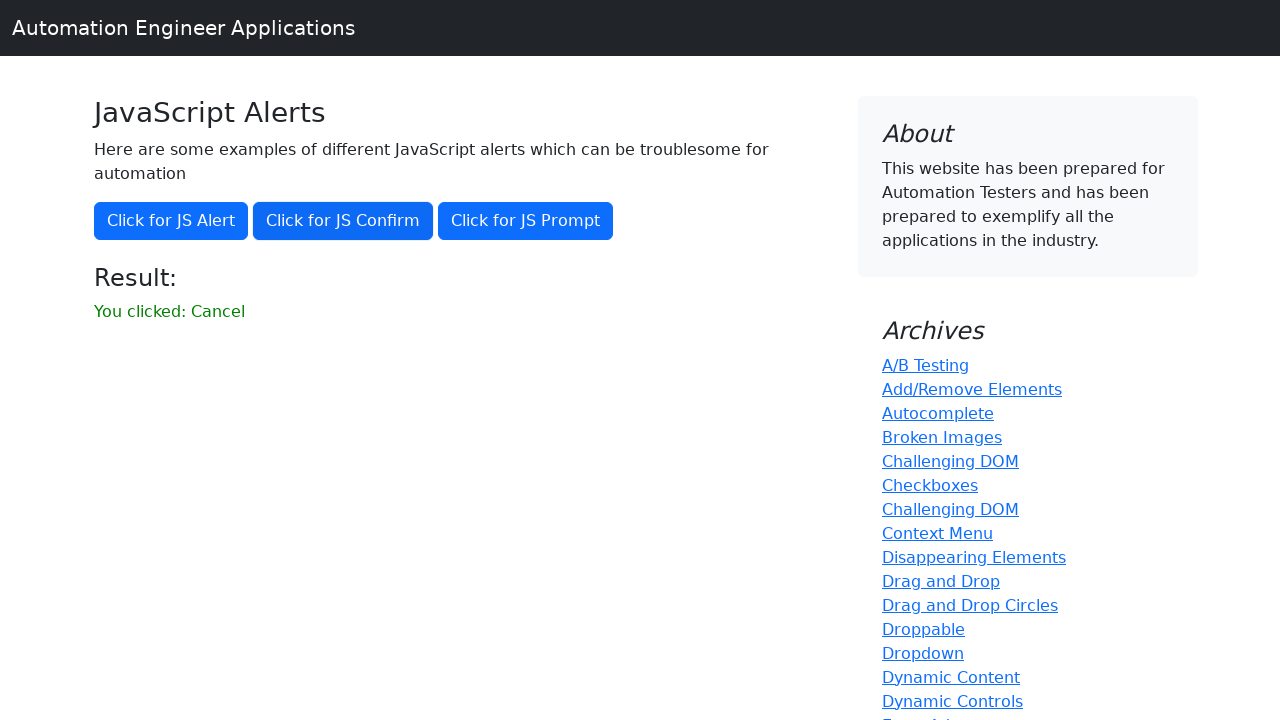

Result message element appeared on the page
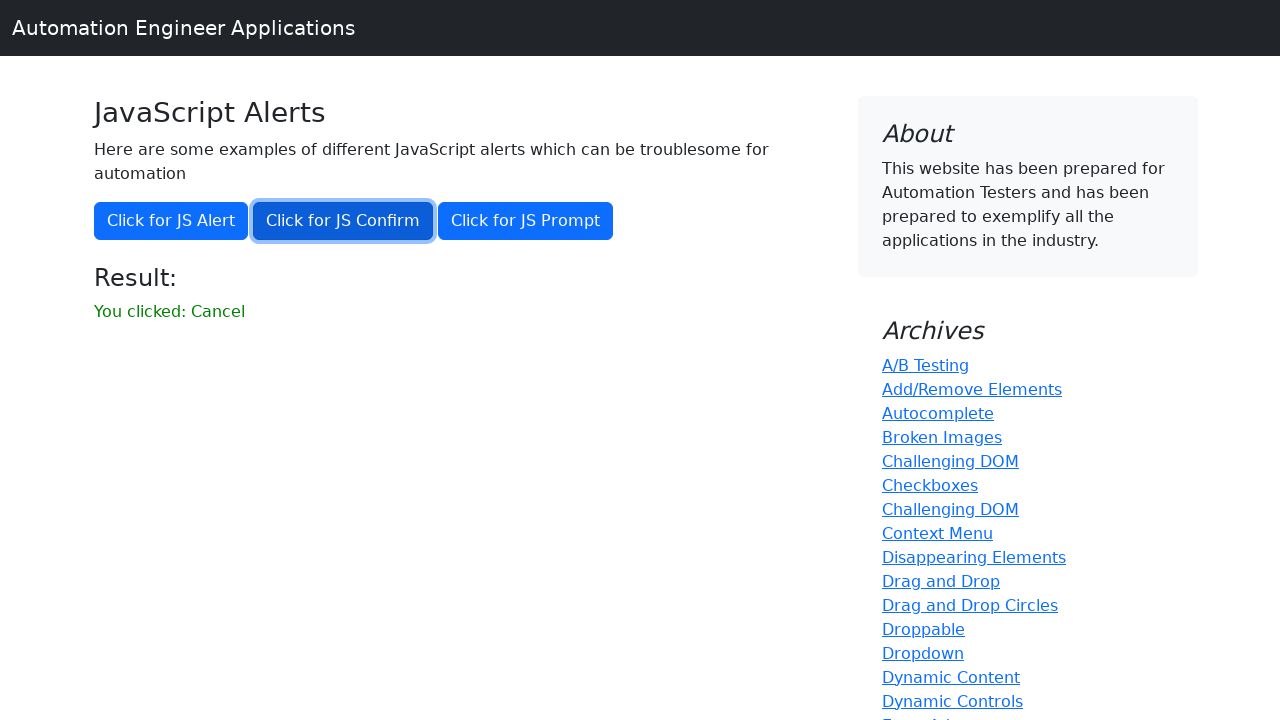

Retrieved result message text: 'You clicked: Cancel'
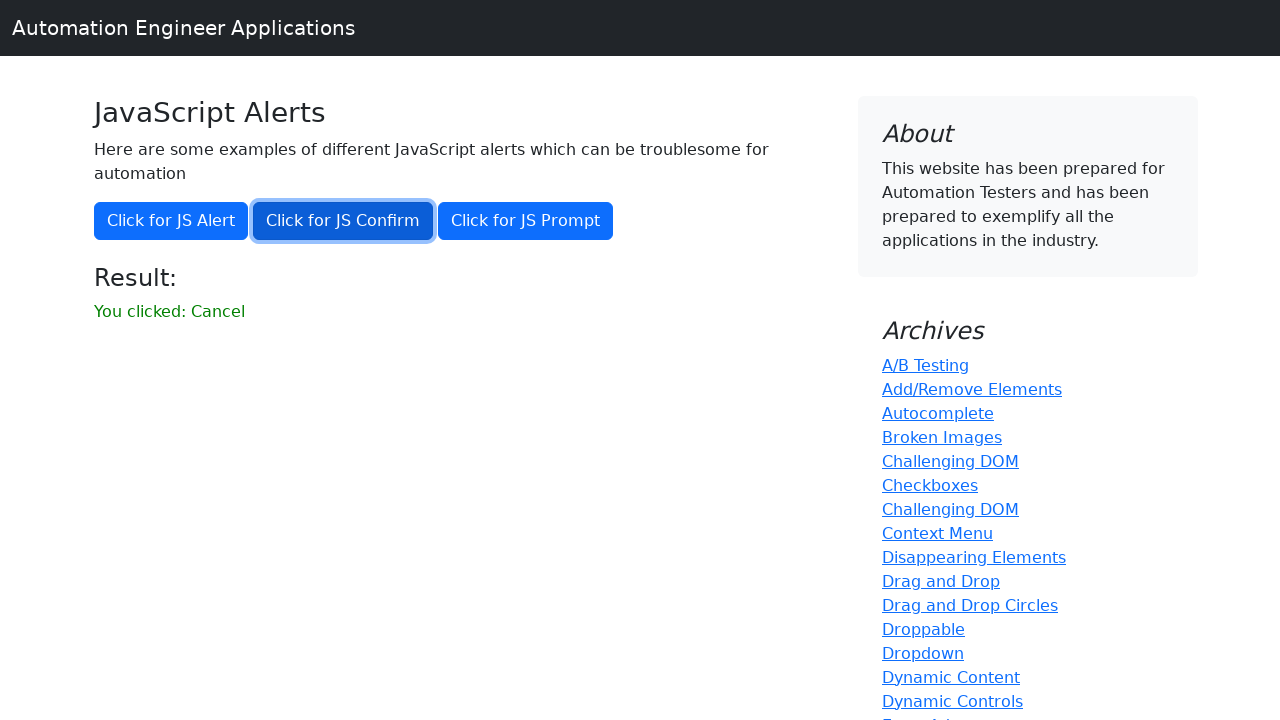

Verified that the result message shows 'You clicked: Cancel', confirming the dialog was dismissed
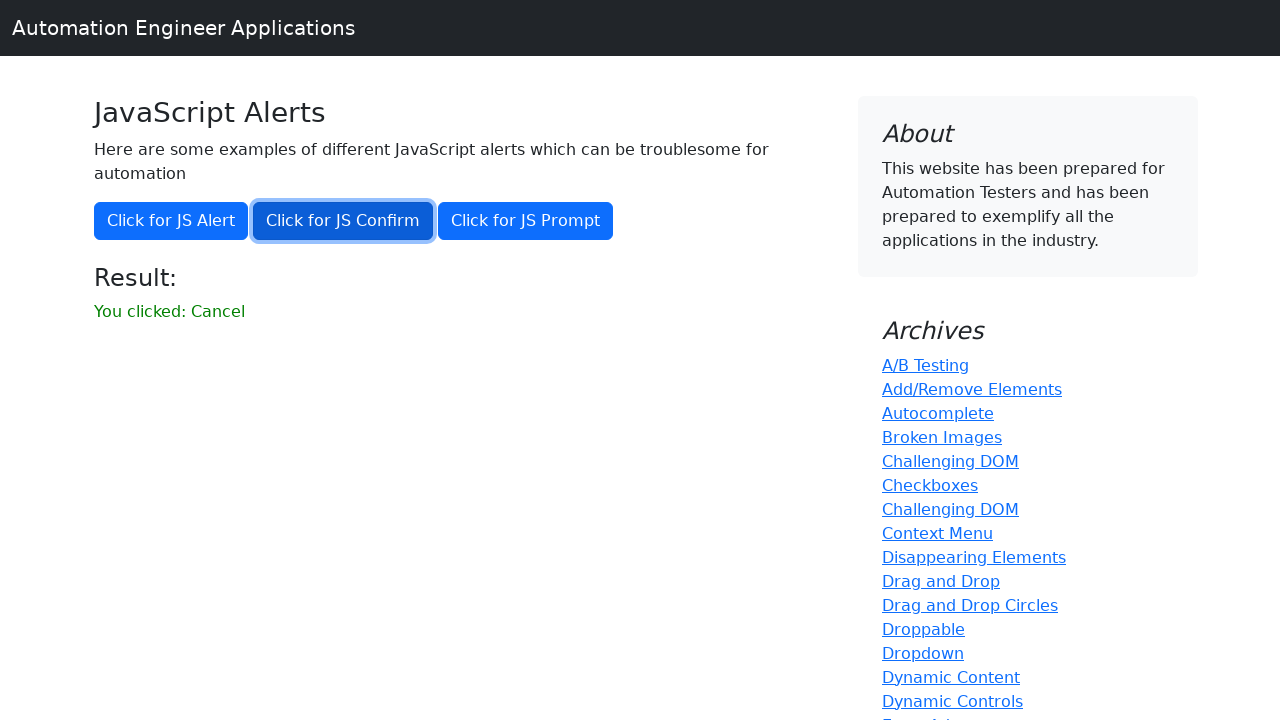

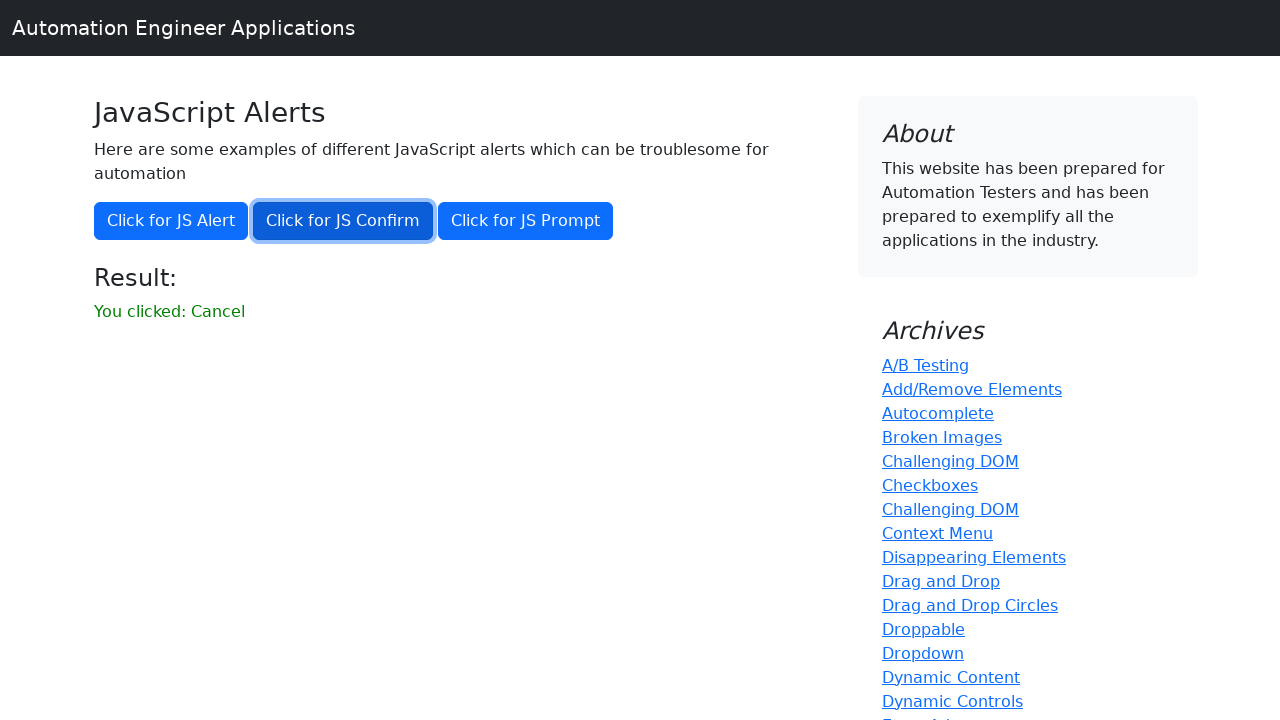